Navigates to Frontier Communications internet page and verifies the page loads by checking for the page title

Starting URL: https://internet.frontier.com

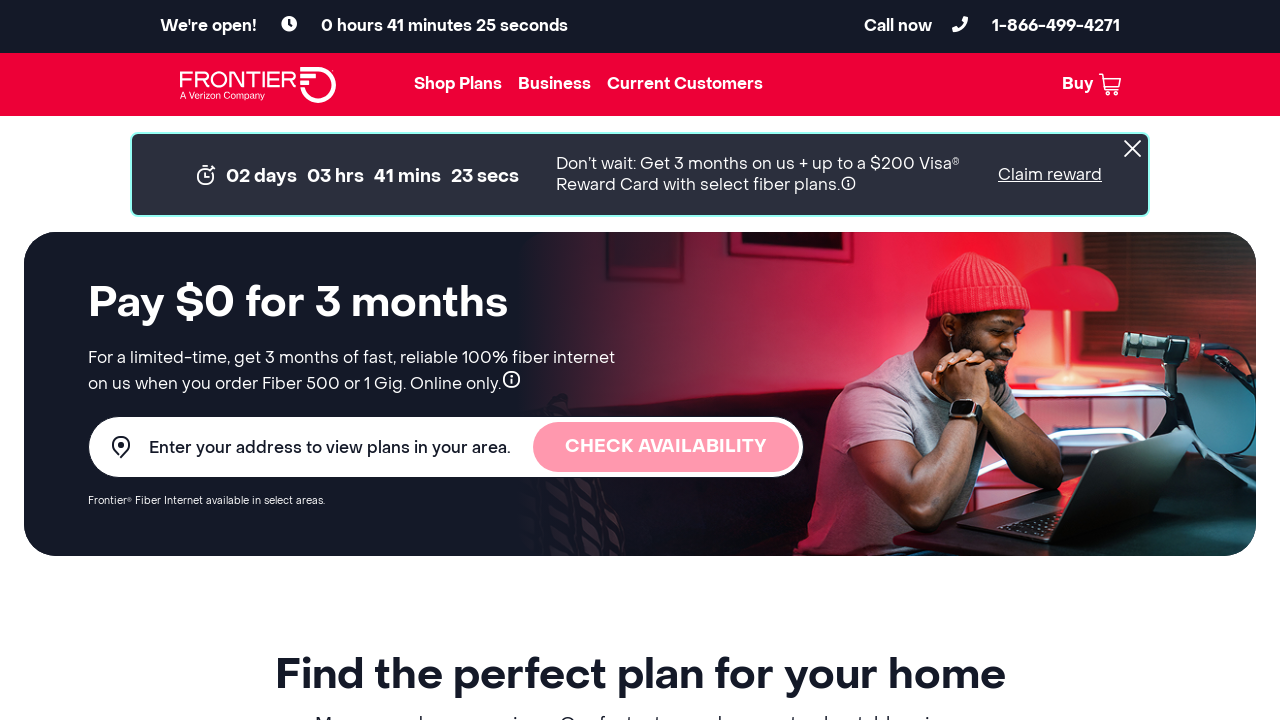

Navigated to Frontier Communications internet page at https://internet.frontier.com
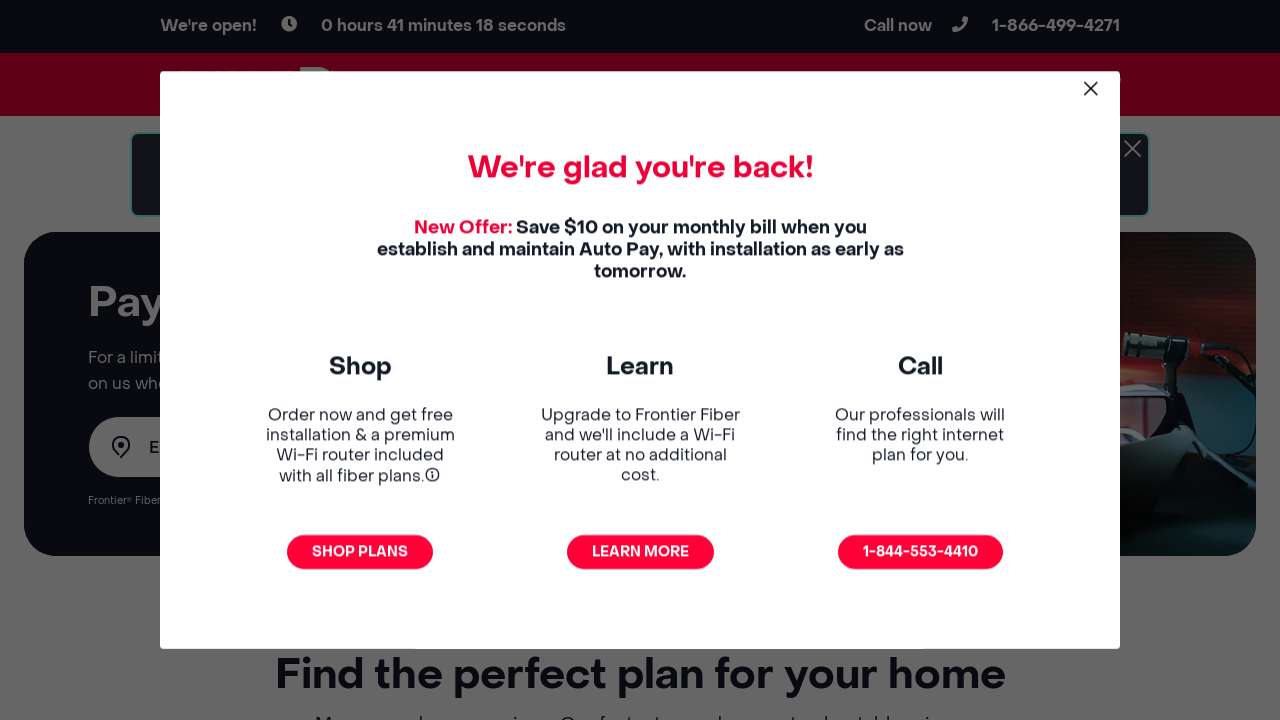

Page DOM content loaded
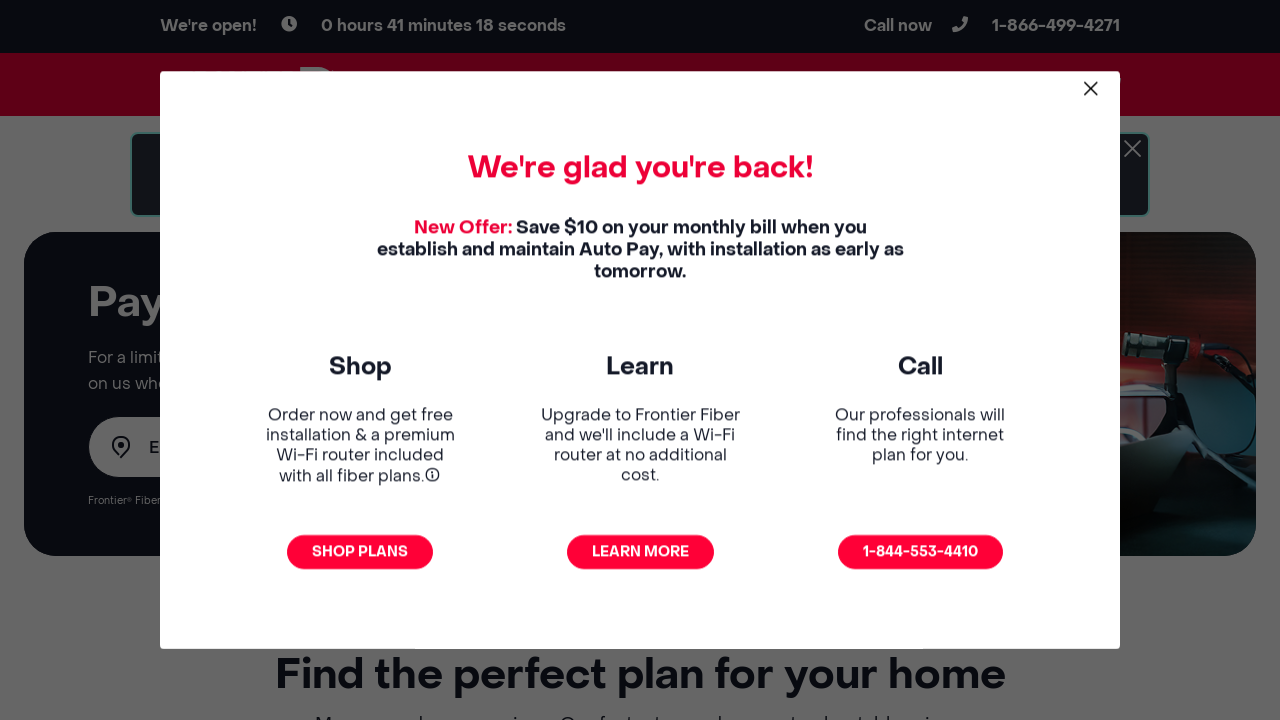

Retrieved page title: 'Frontier Internet'
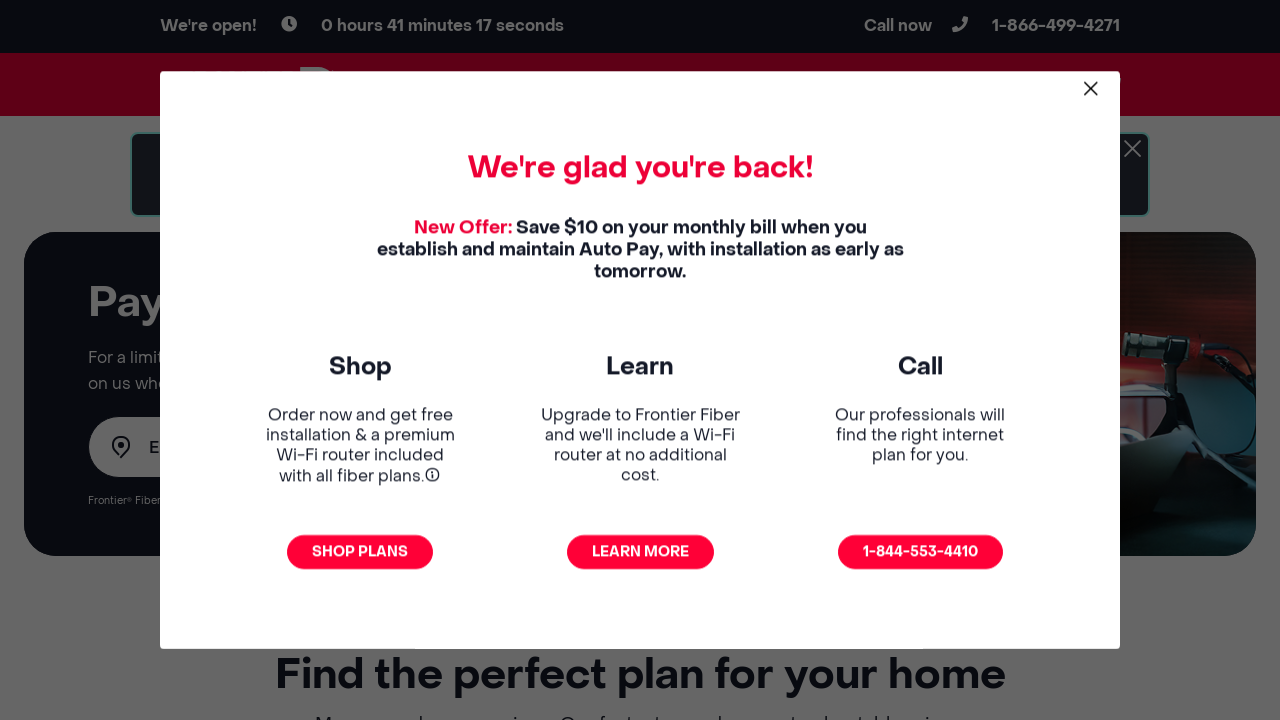

Verified page title exists and is not empty
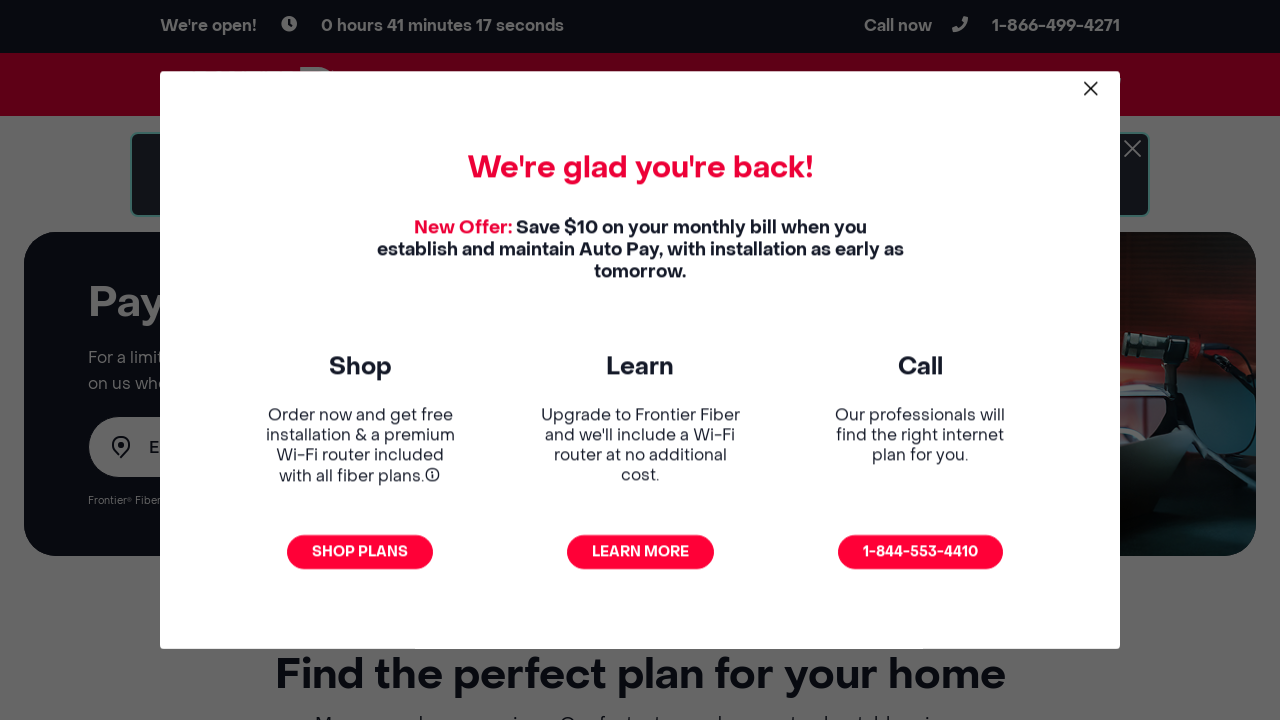

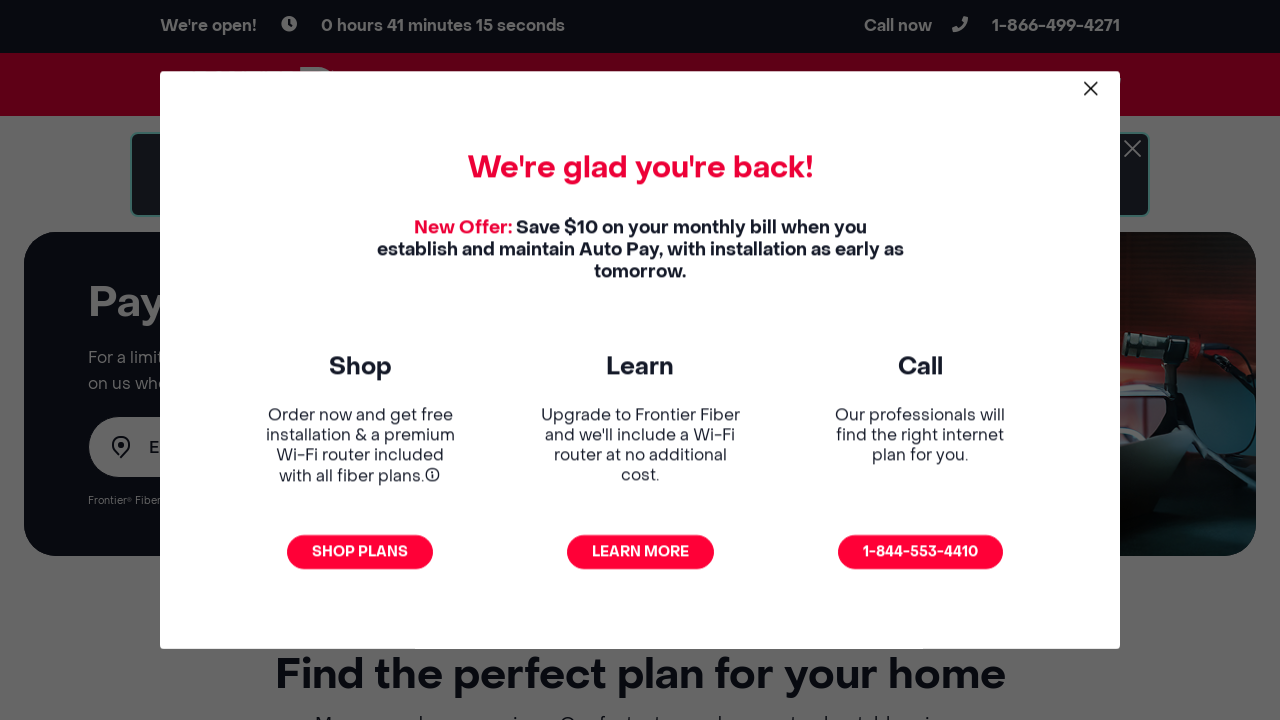